Tests checkbox functionality by navigating to a playground page, clicking on a Check Box section, and then checking/unchecking a checkbox while verifying its state.

Starting URL: https://mrreddyautomation.com/playground/

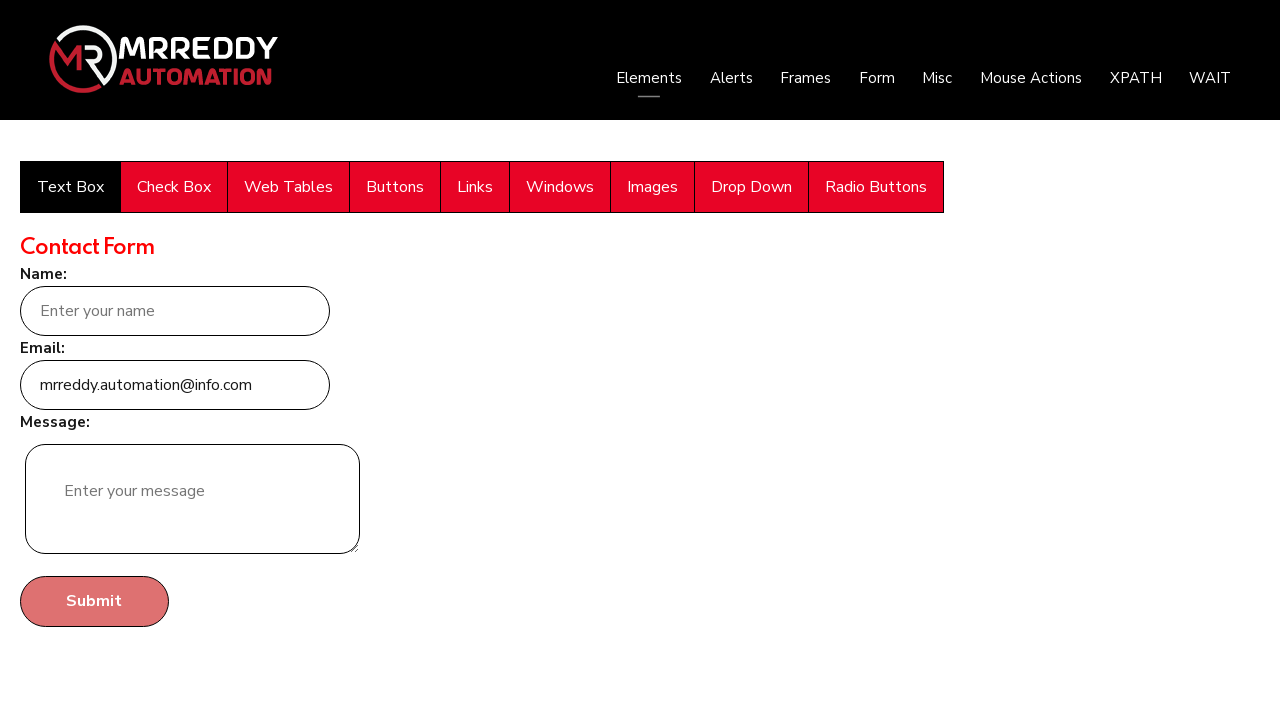

Clicked on Check Box section at (174, 187) on xpath=//span[text()='Check Box']
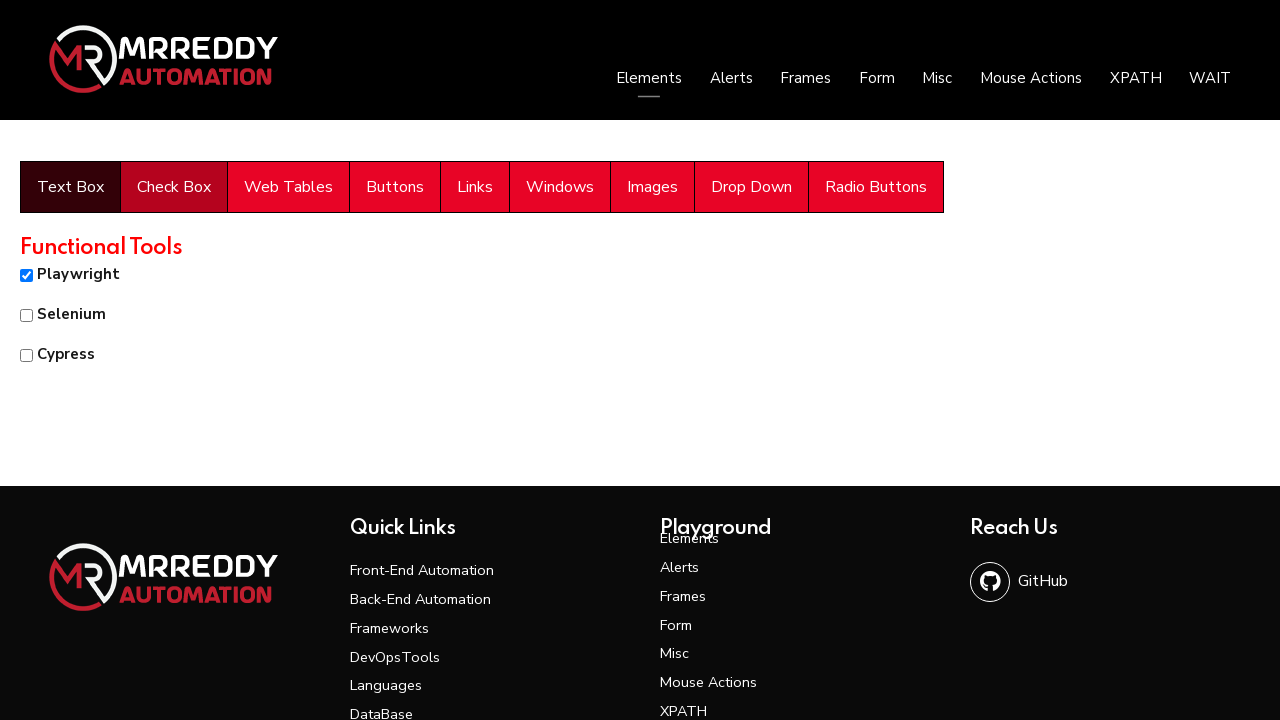

Checkbox section loaded and element is visible
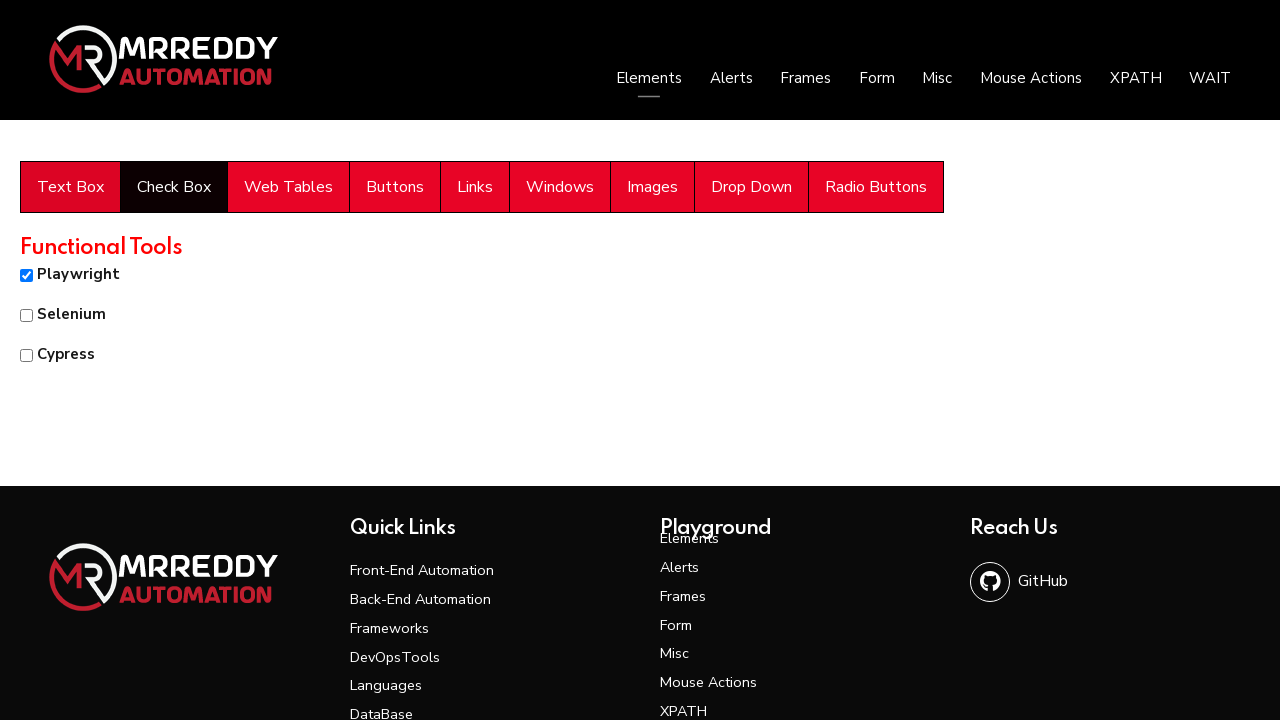

Checked the checkbox at (26, 316) on xpath=//input[@name='cuit']
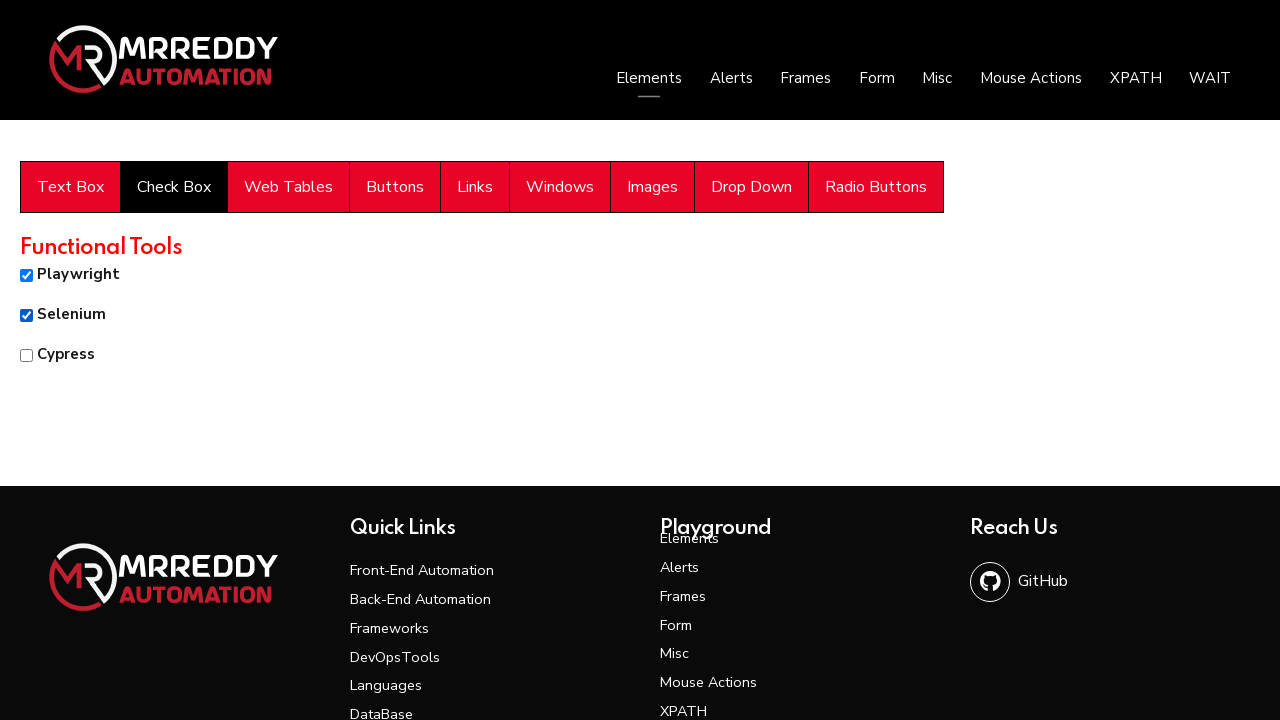

Verified checkbox is checked
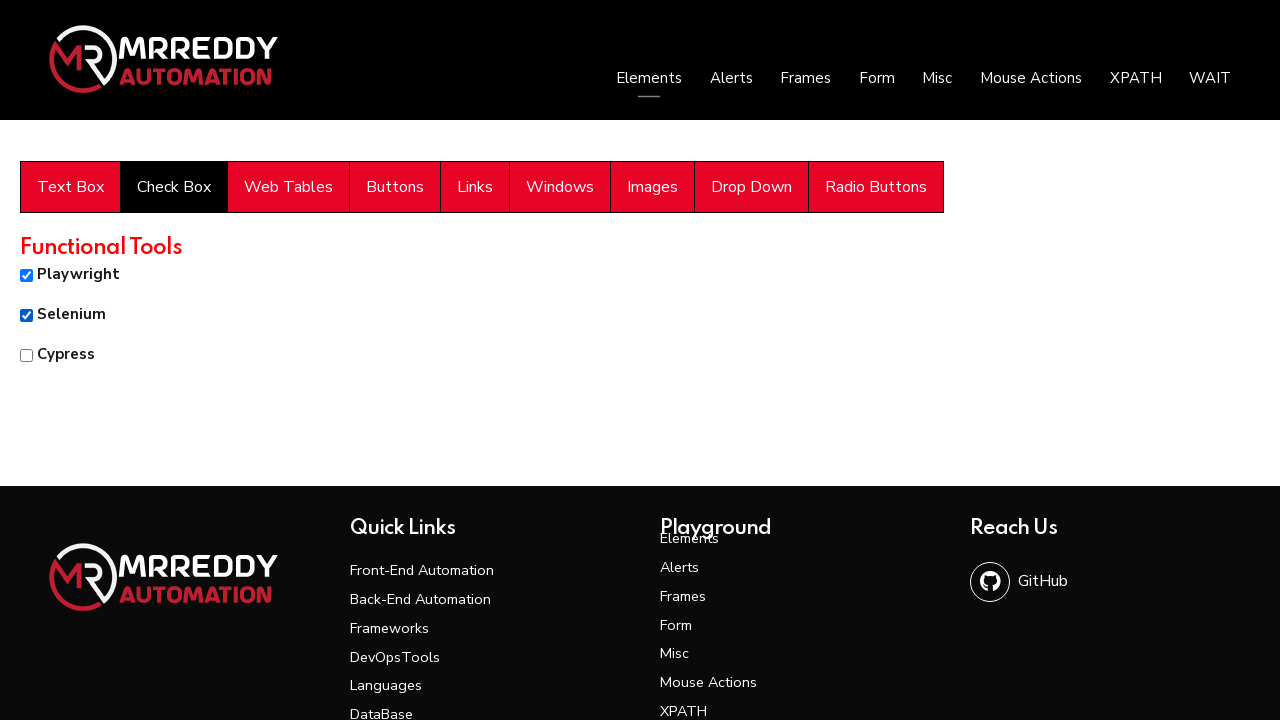

Unchecked the checkbox at (26, 316) on xpath=//input[@name='cuit']
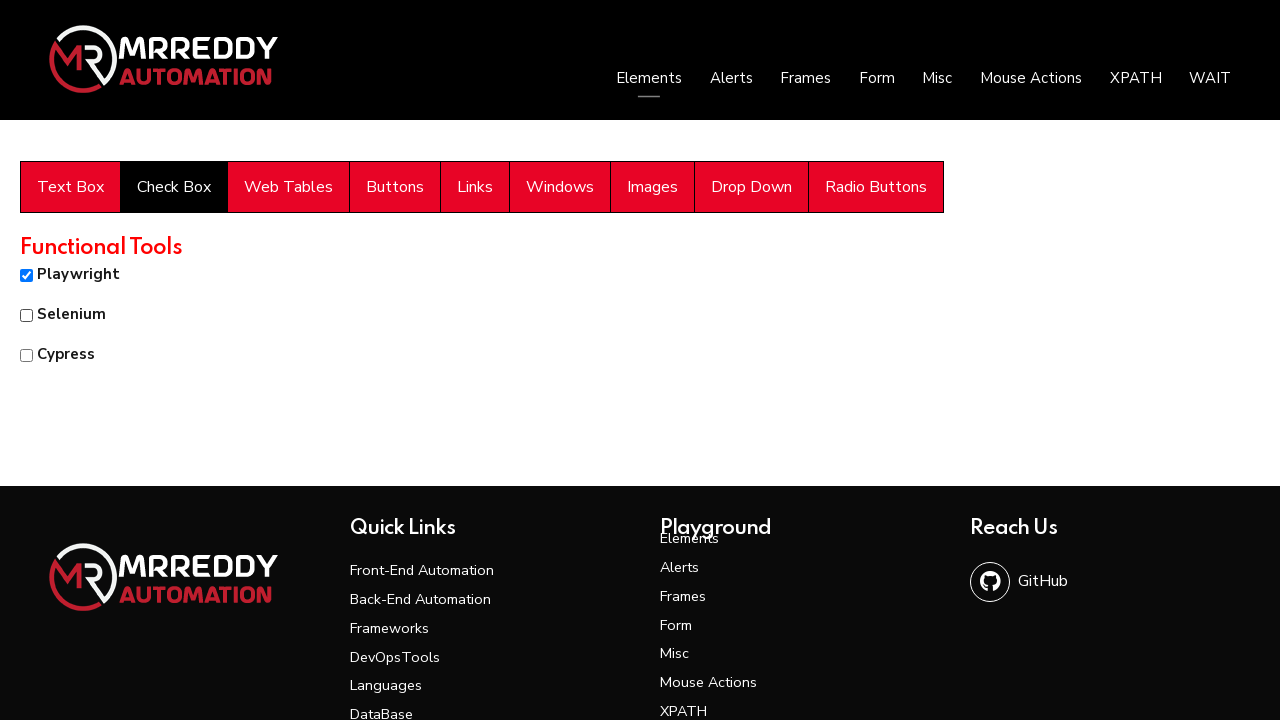

Verified checkbox is unchecked
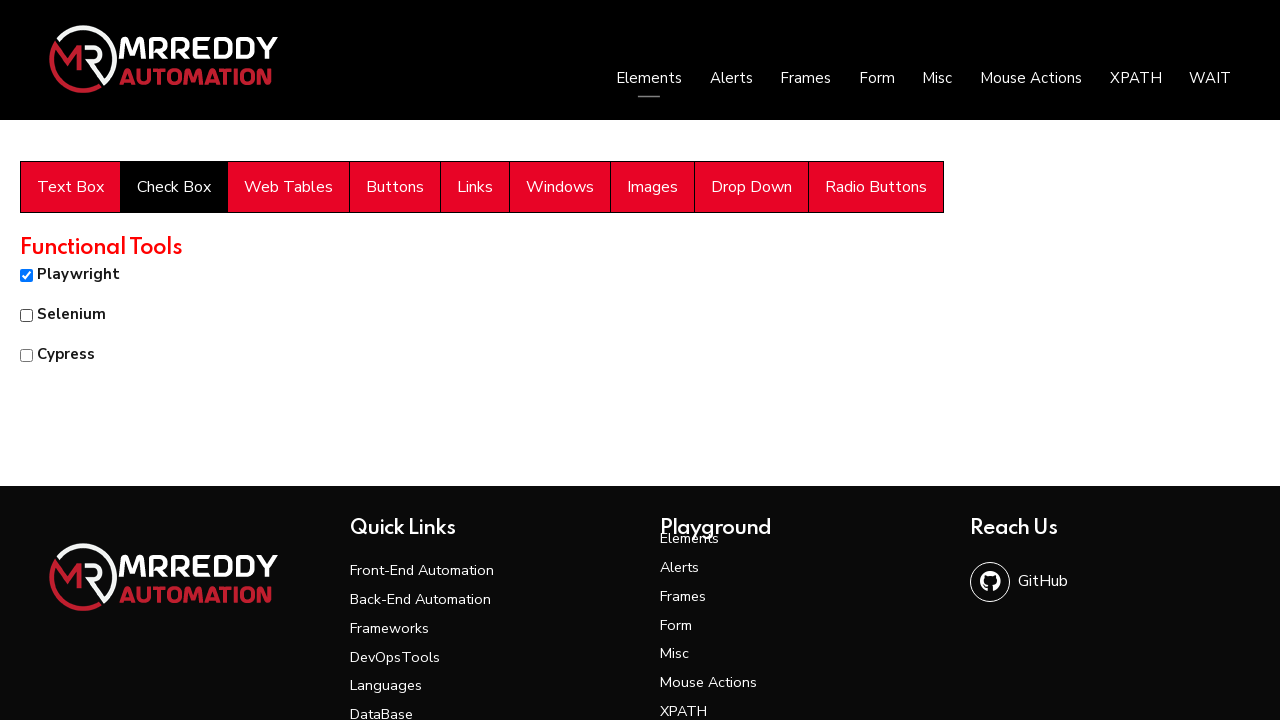

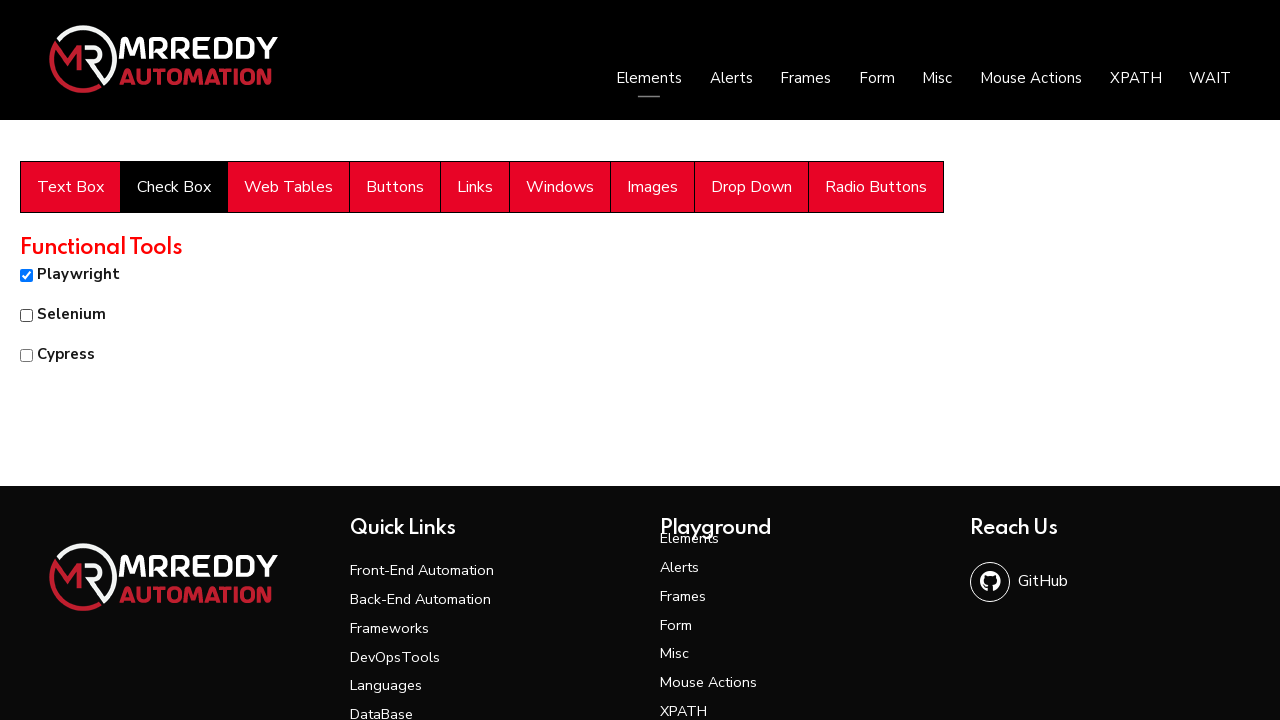